Tests flight search functionality by selecting departure and destination cities and finding available flights

Starting URL: https://blazedemo.com/

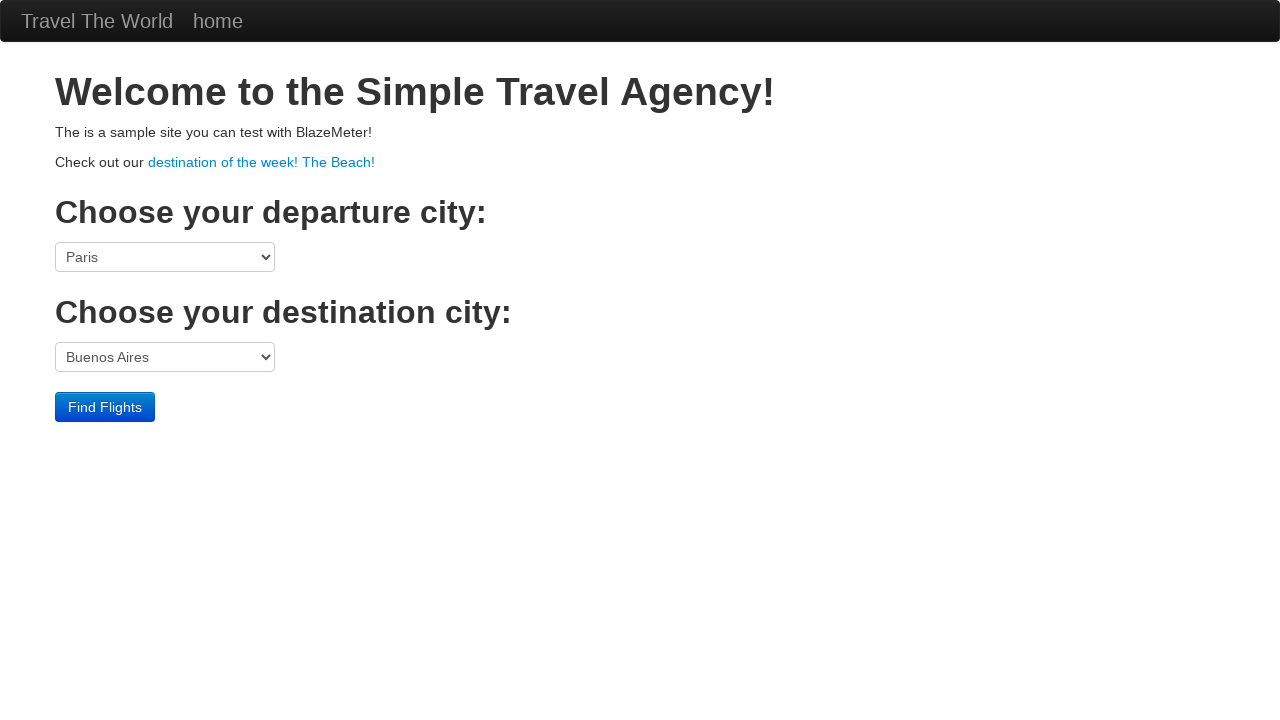

Selected Paris as departure city on select[name='fromPort']
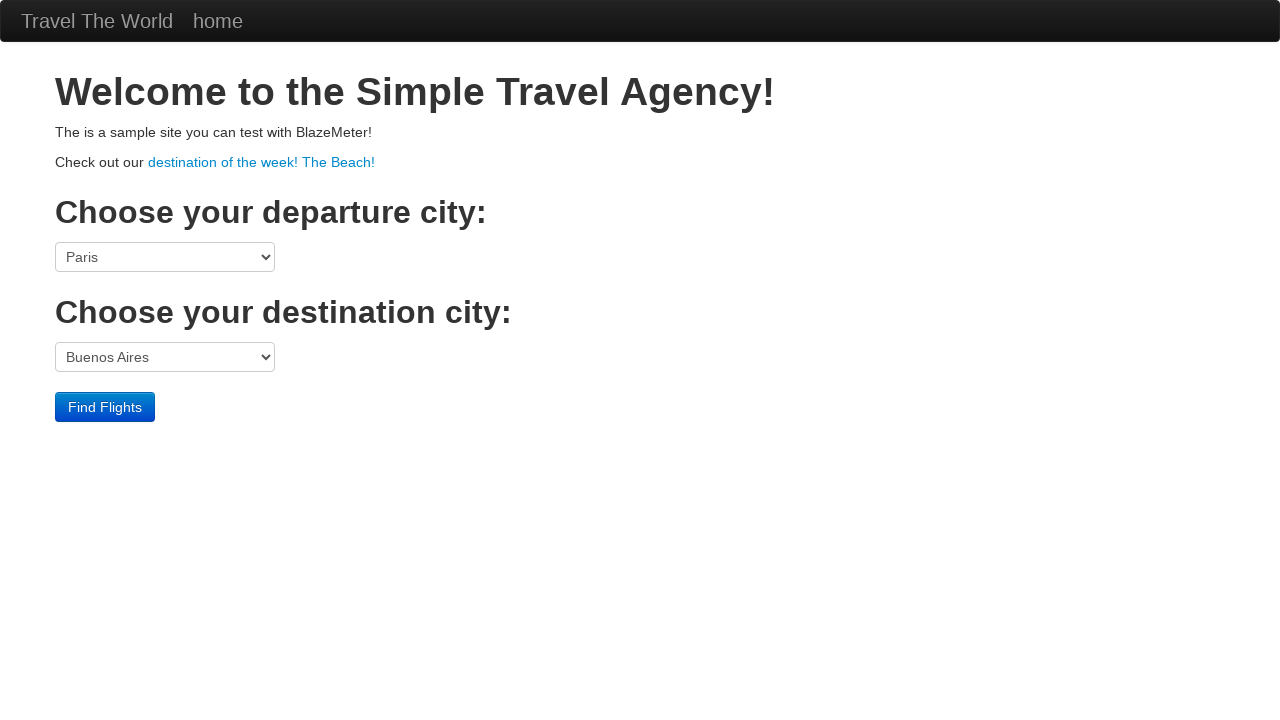

Selected London as destination city on select[name='toPort']
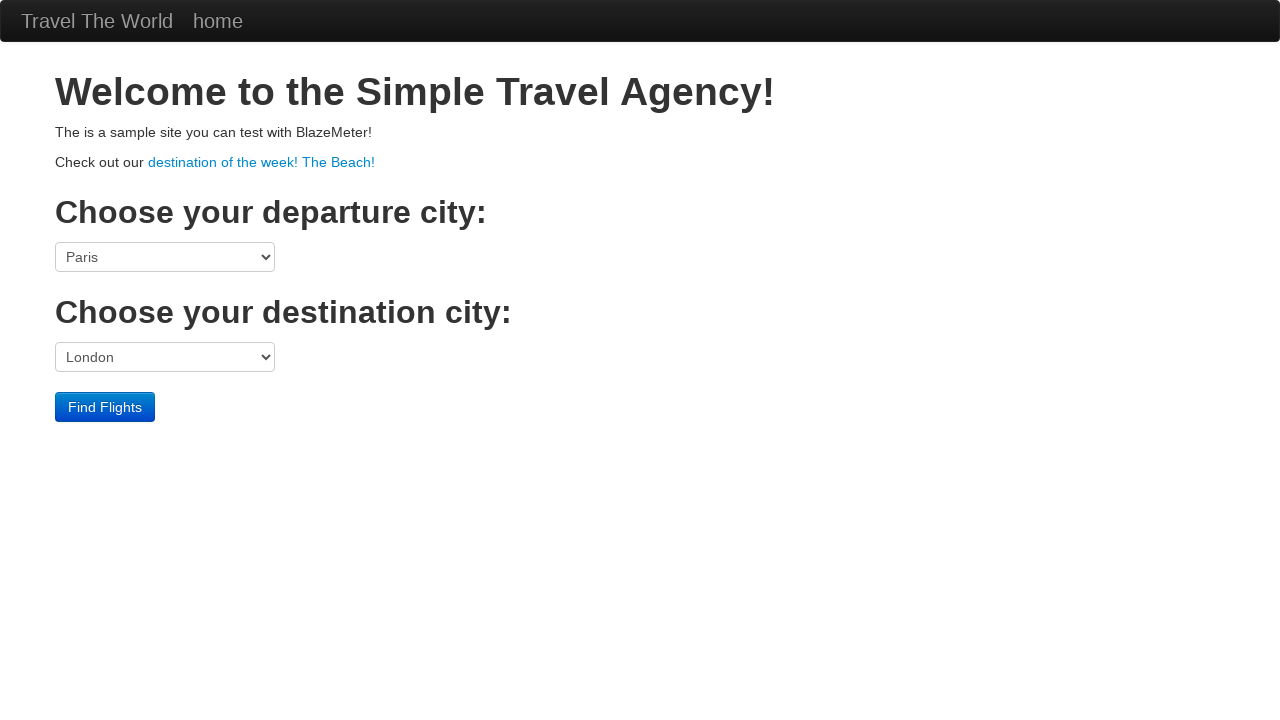

Clicked Find Flights button to search for available flights at (105, 407) on input[type='submit']
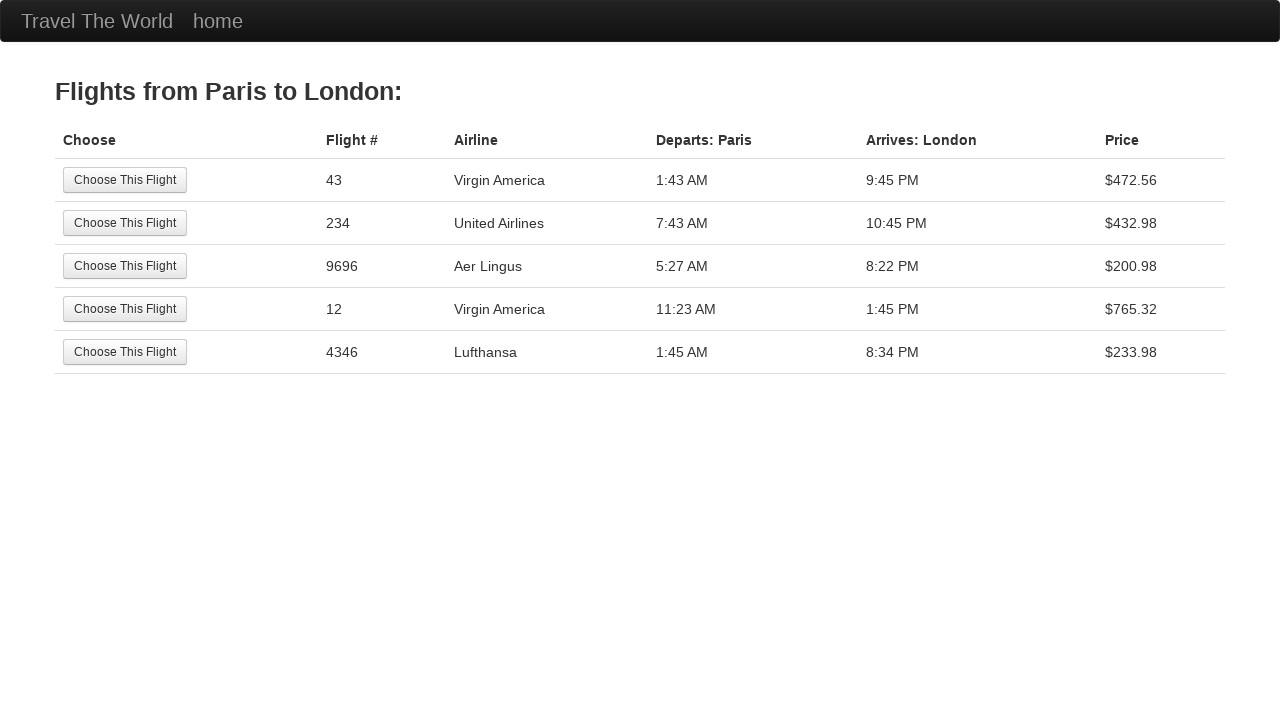

Flight search results page loaded successfully
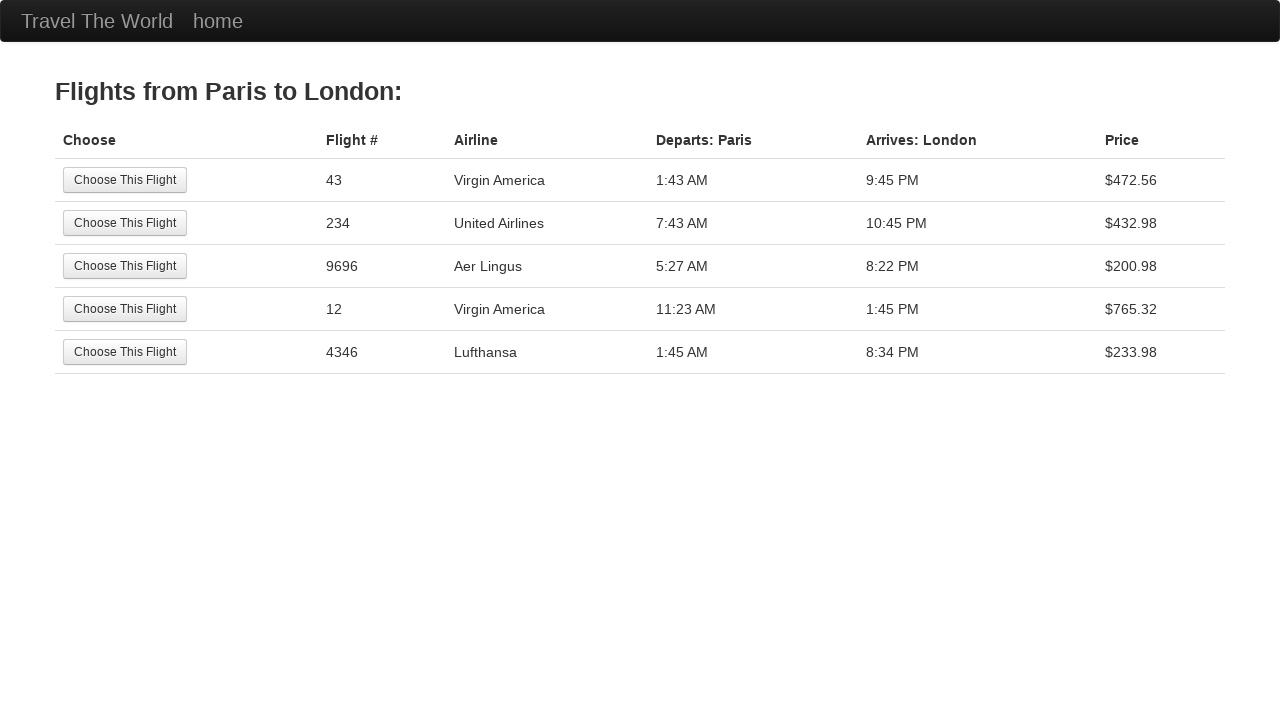

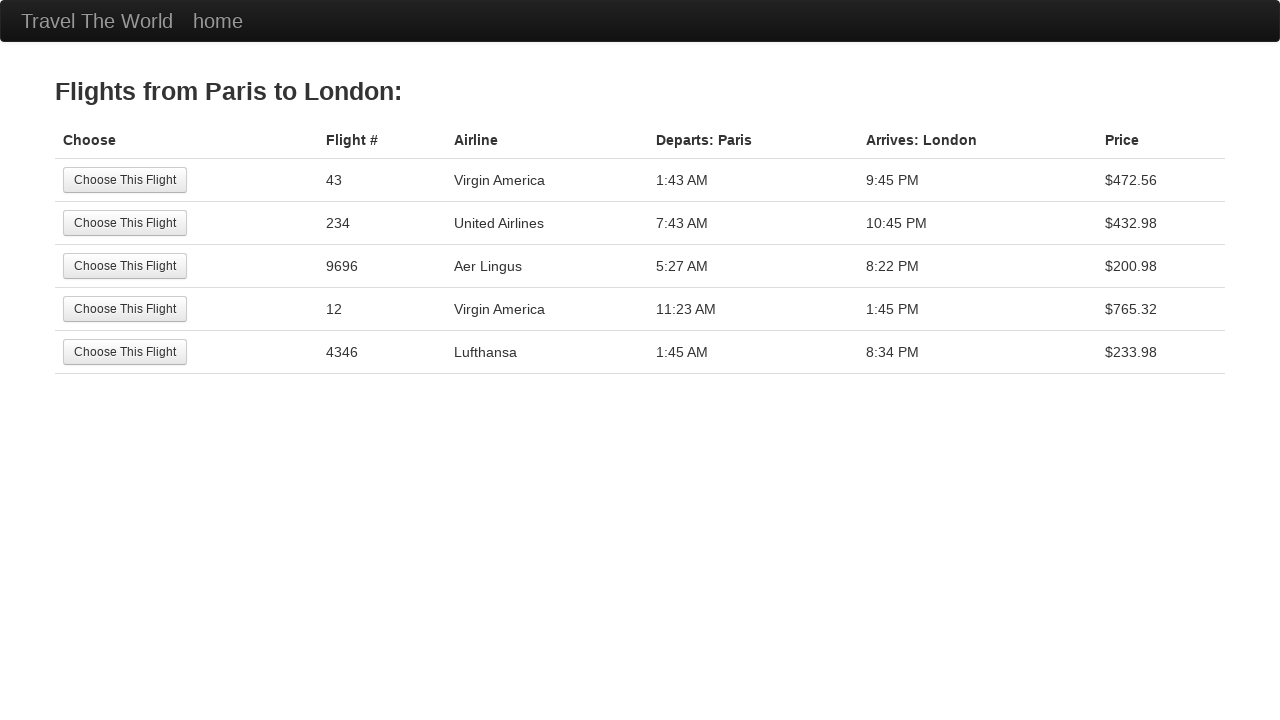